Tests language selection dropdown on the Mars Translation place order page by selecting English and then changing to Arabic

Starting URL: https://www.marstranslation.com/place-order

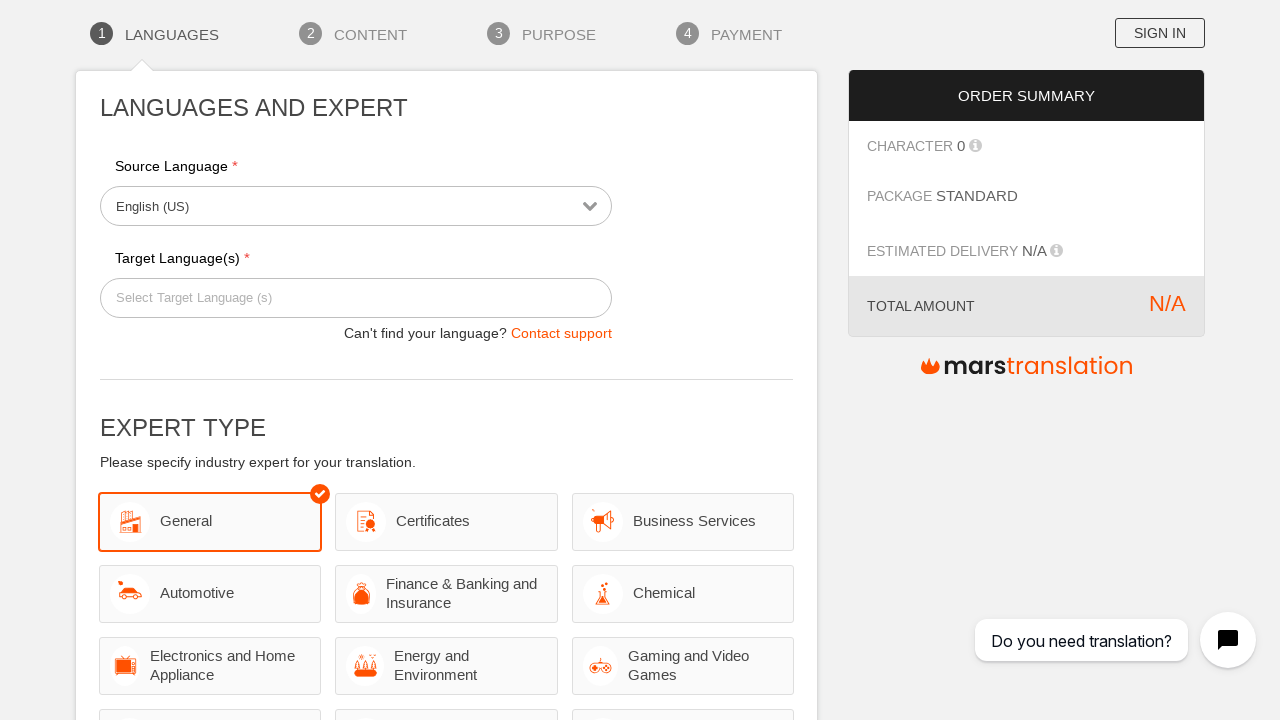

Clicked on the English language dropdown to open language options at (343, 207) on xpath=//a/span[contains(text(), 'English')]
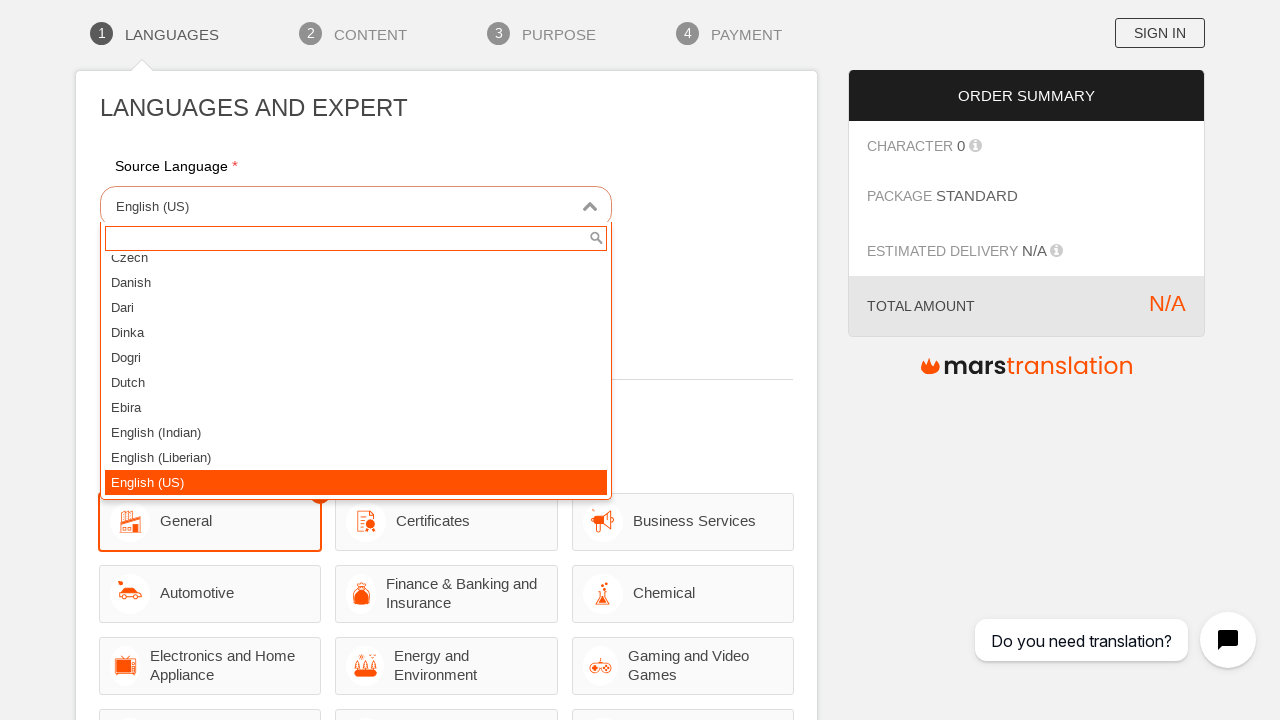

Arabic language option became available in the dropdown
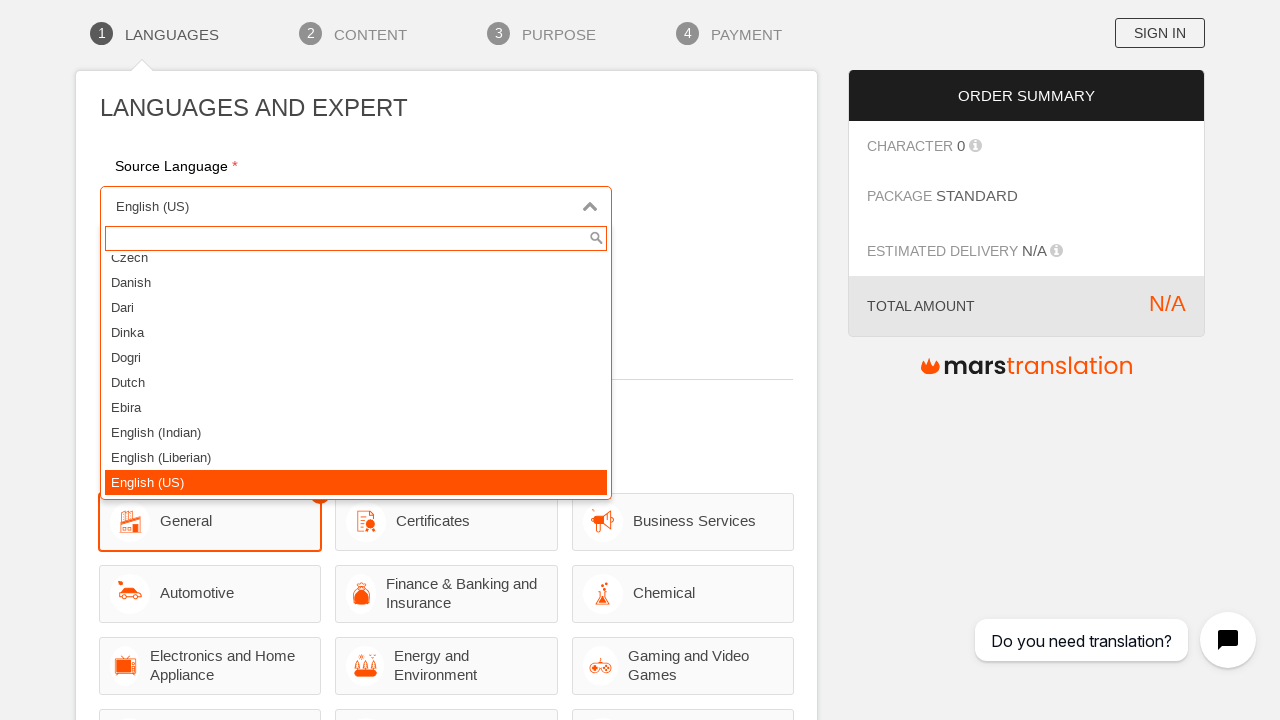

Clicked on Arabic option to change language from English to Arabic at (356, 375) on xpath=//ul/li[contains(text(), 'Arabic')]
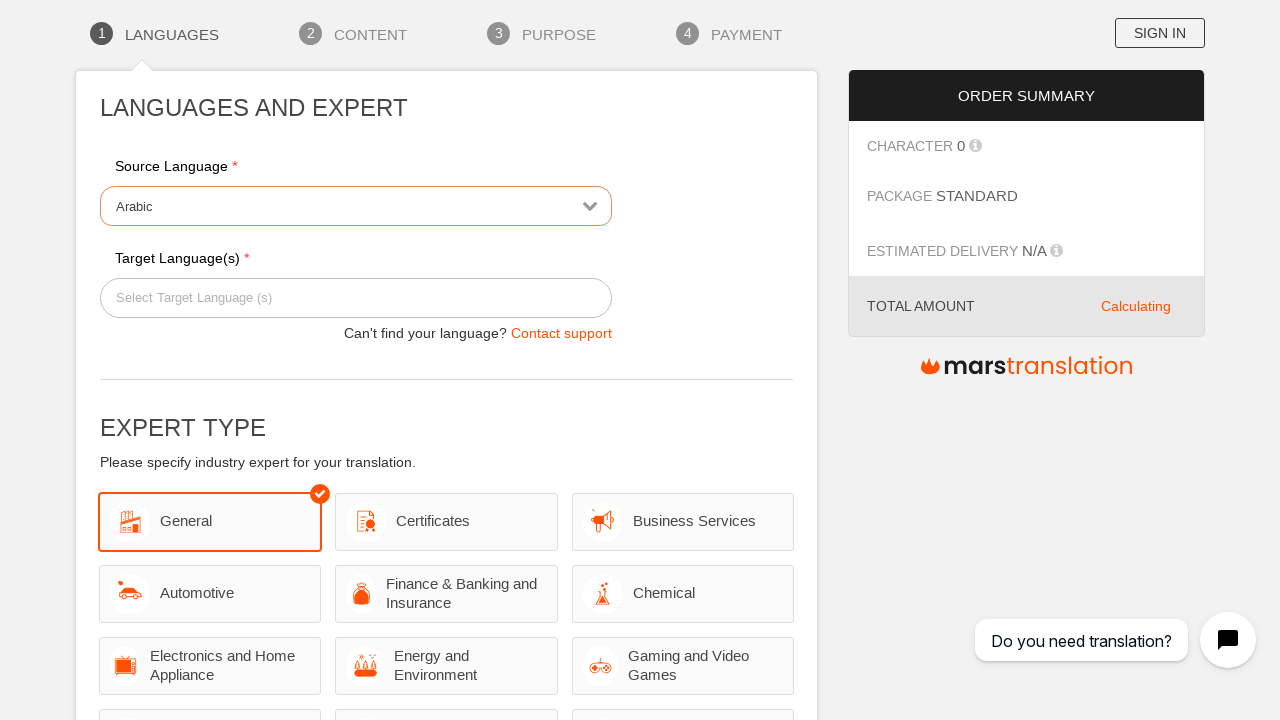

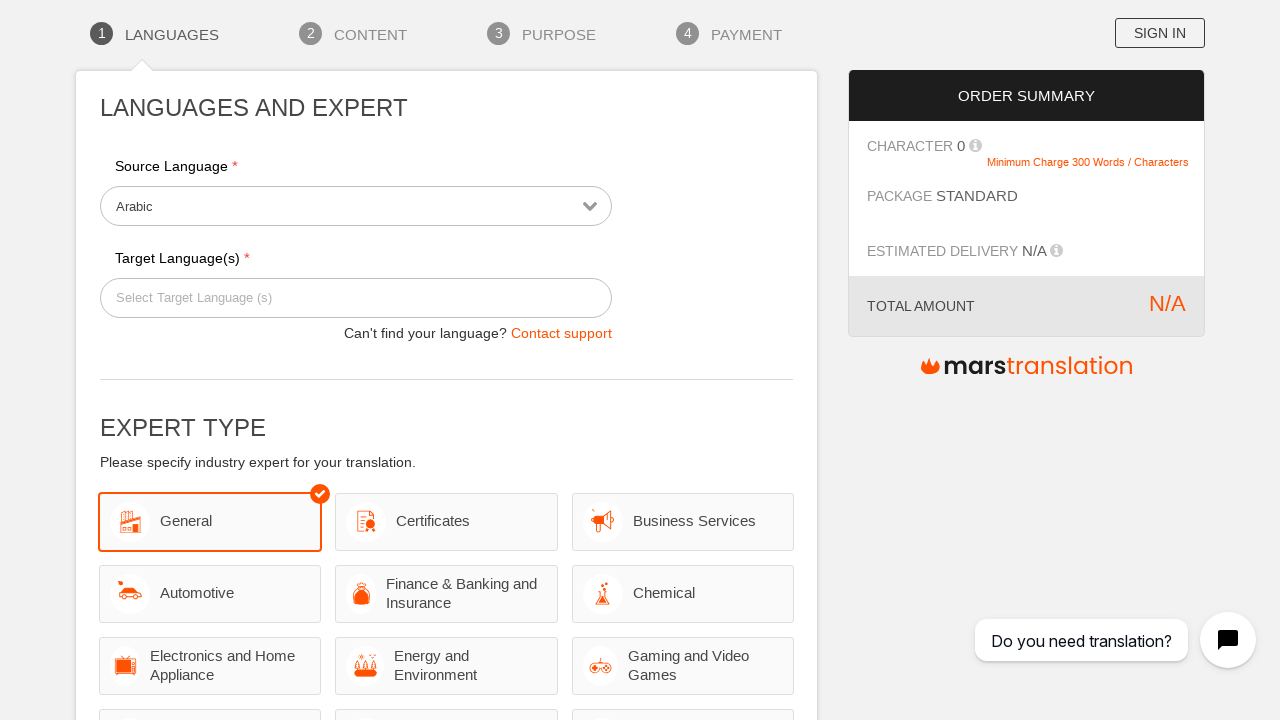